Navigates to Y Combinator homepage and verifies the page title matches the expected value

Starting URL: https://www.ycombinator.com/

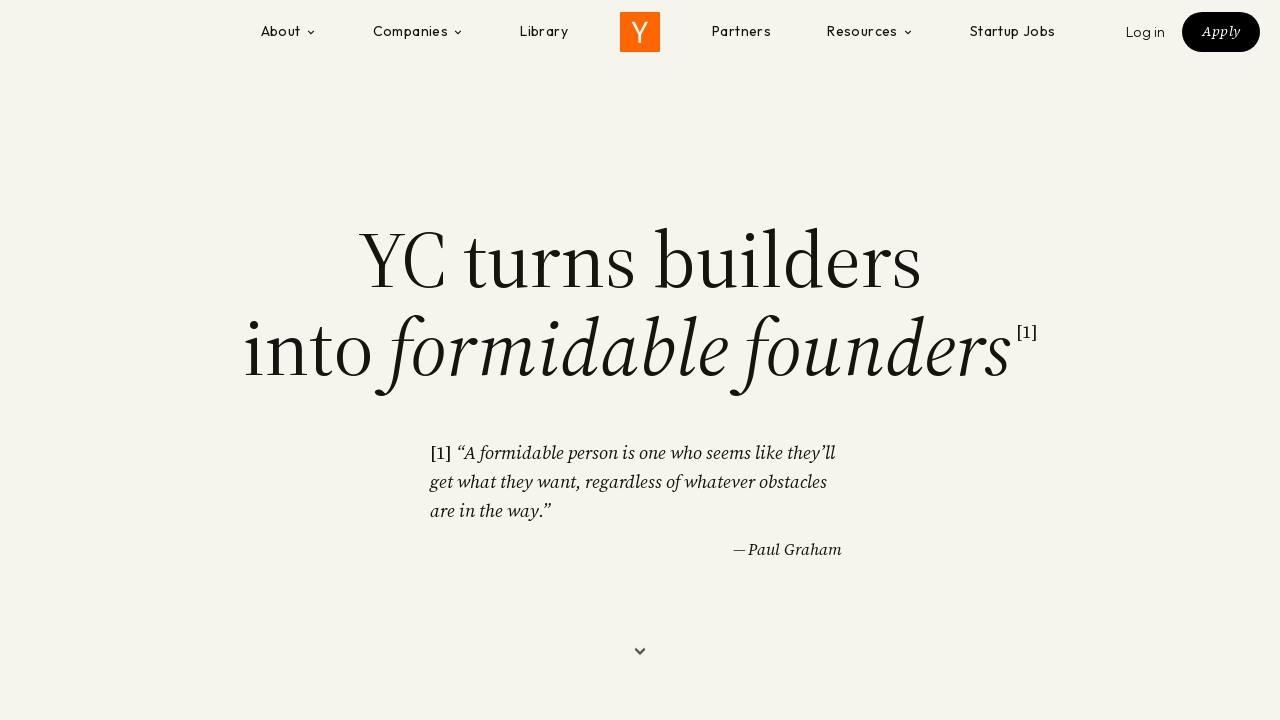

Waited for Y Combinator homepage to reach domcontentloaded state
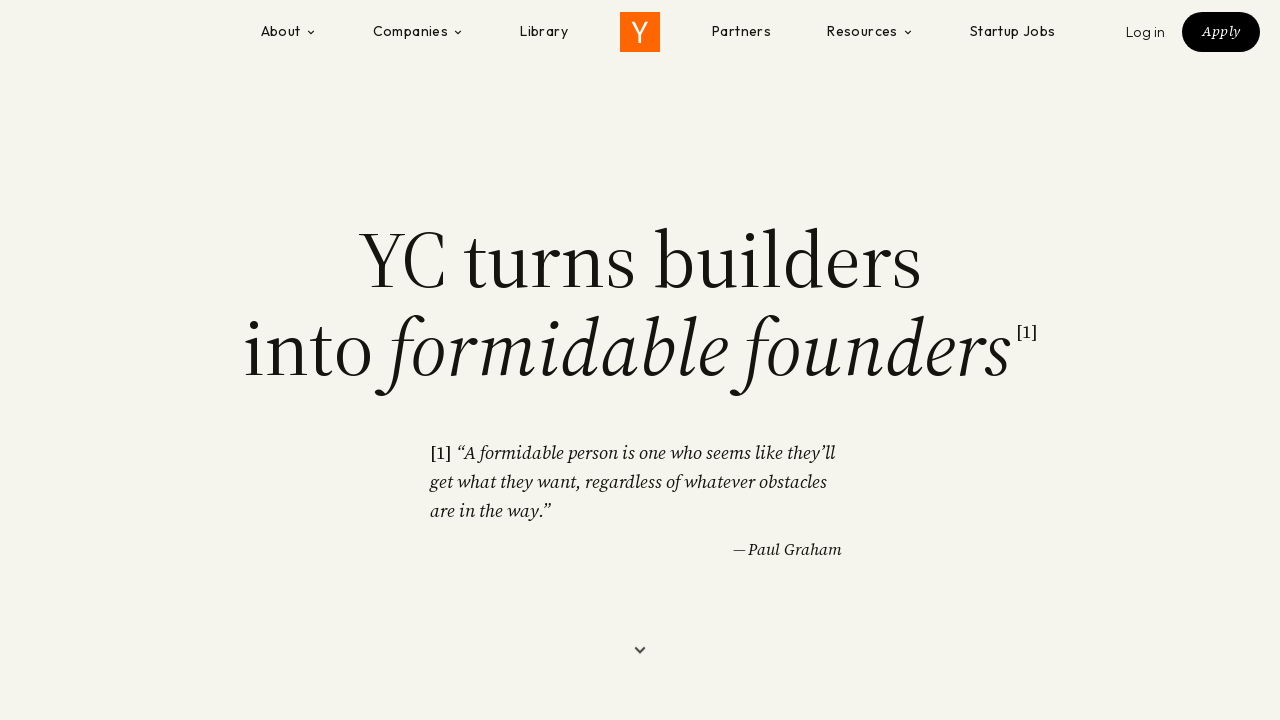

Verified page title matches 'Y Combinator'
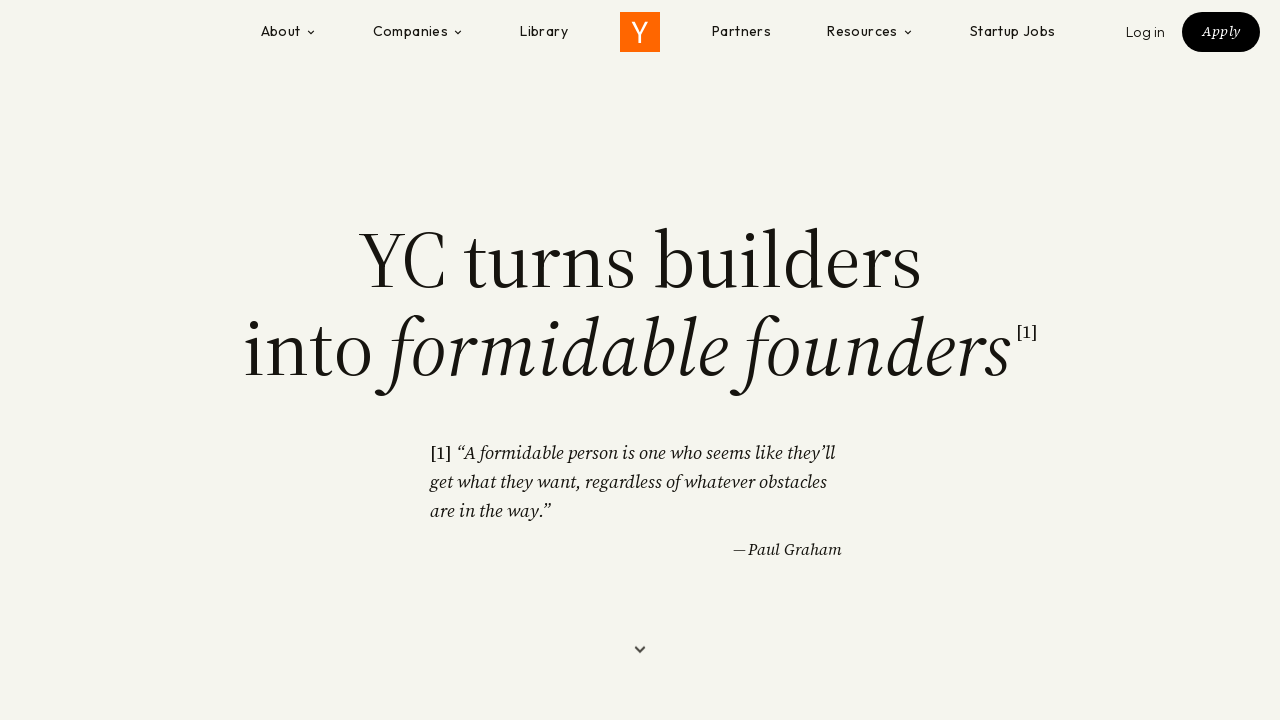

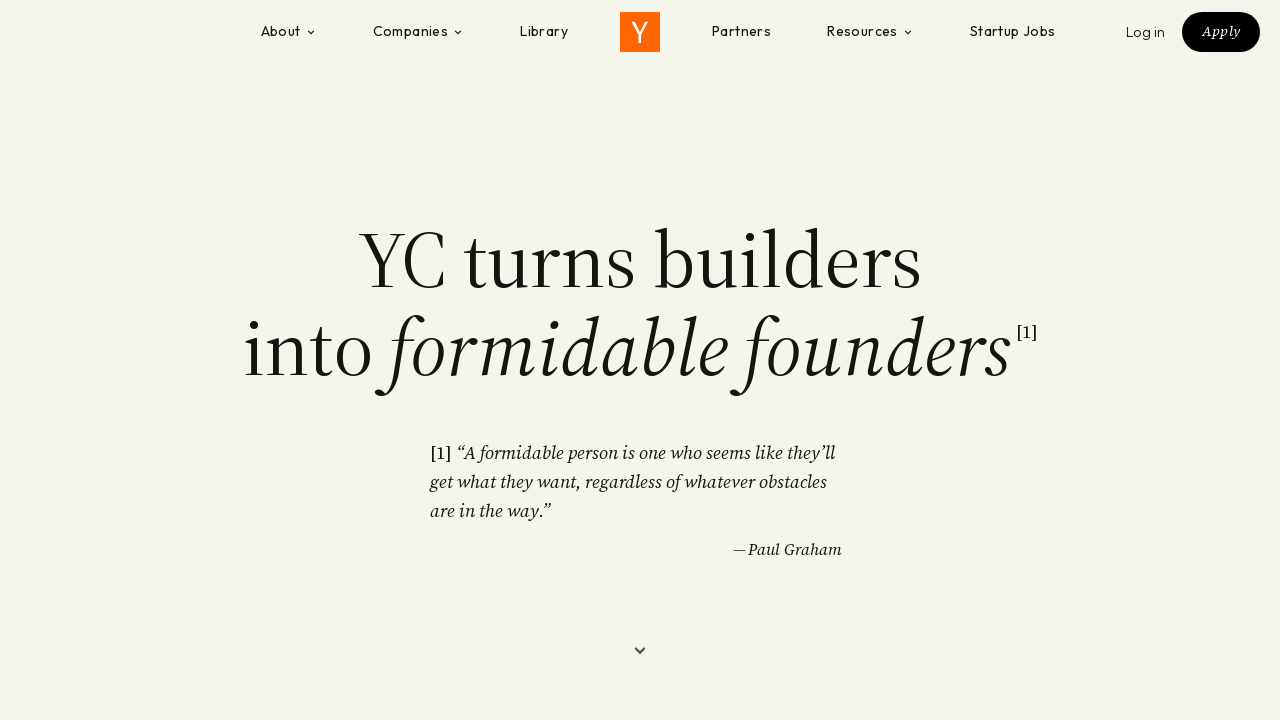